Navigates to Selenium downloads page and clicks on a specific Java version download link using XPath to locate a dependent element relative to its parent

Starting URL: https://www.selenium.dev/downloads/

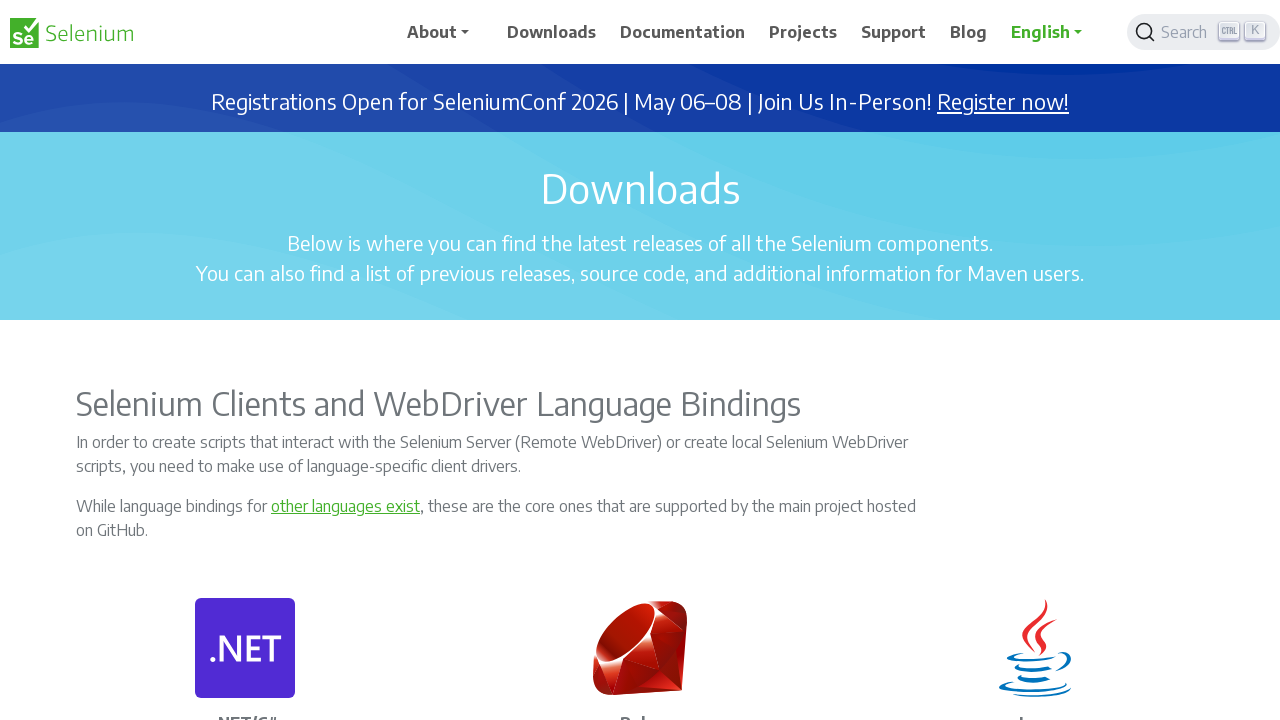

Navigated to Selenium downloads page
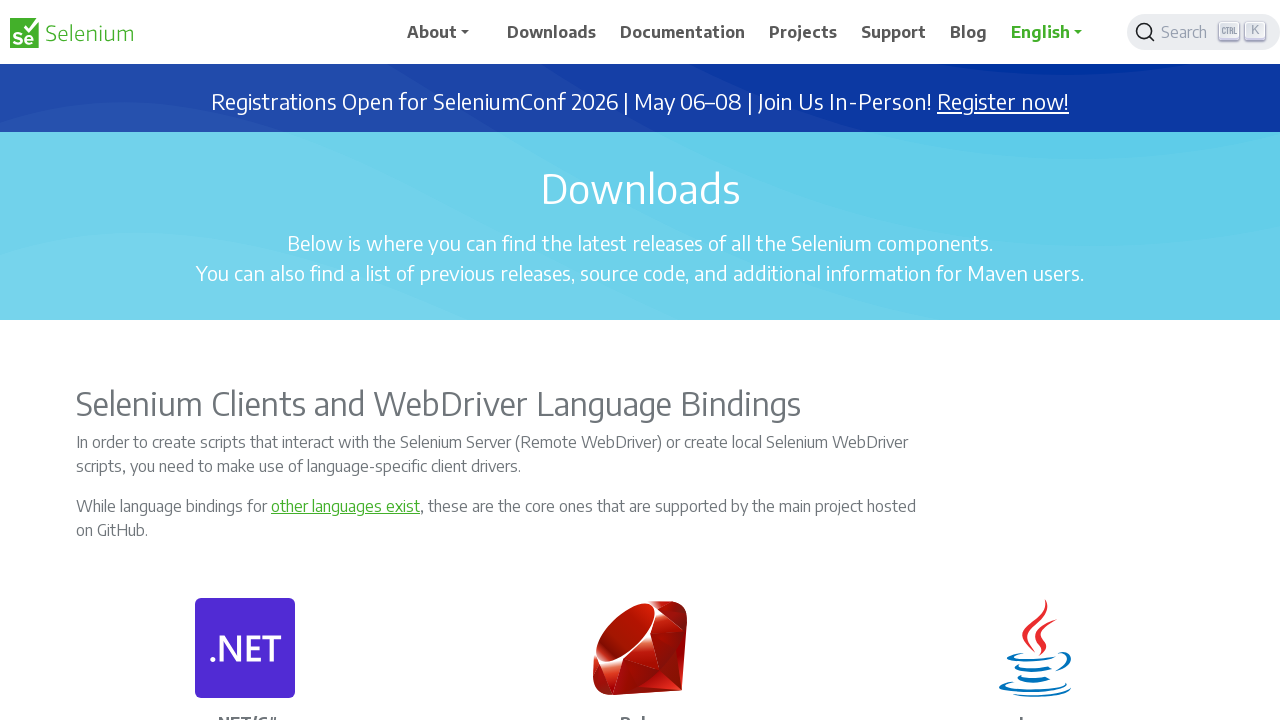

Clicked on Java 4.x version download link using XPath to locate dependent element relative to parent at (1060, 360) on xpath=//p[.='Java']/..//a[contains(text(), '4.')]
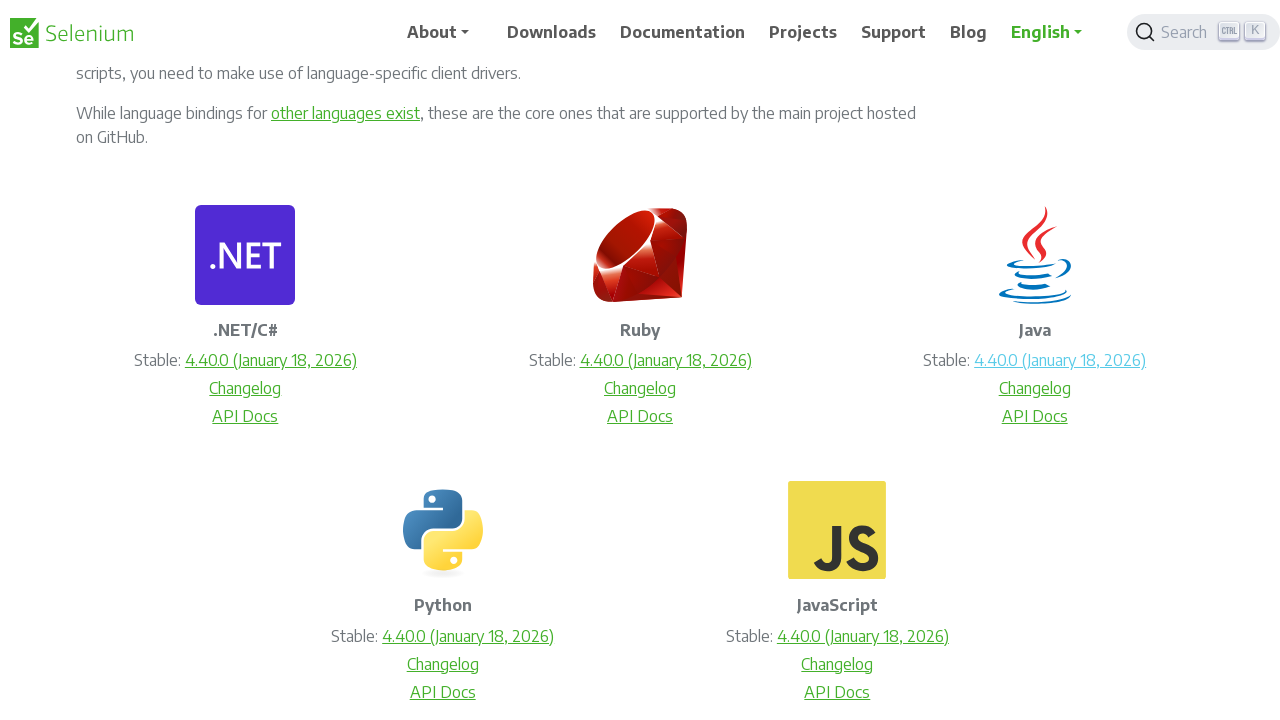

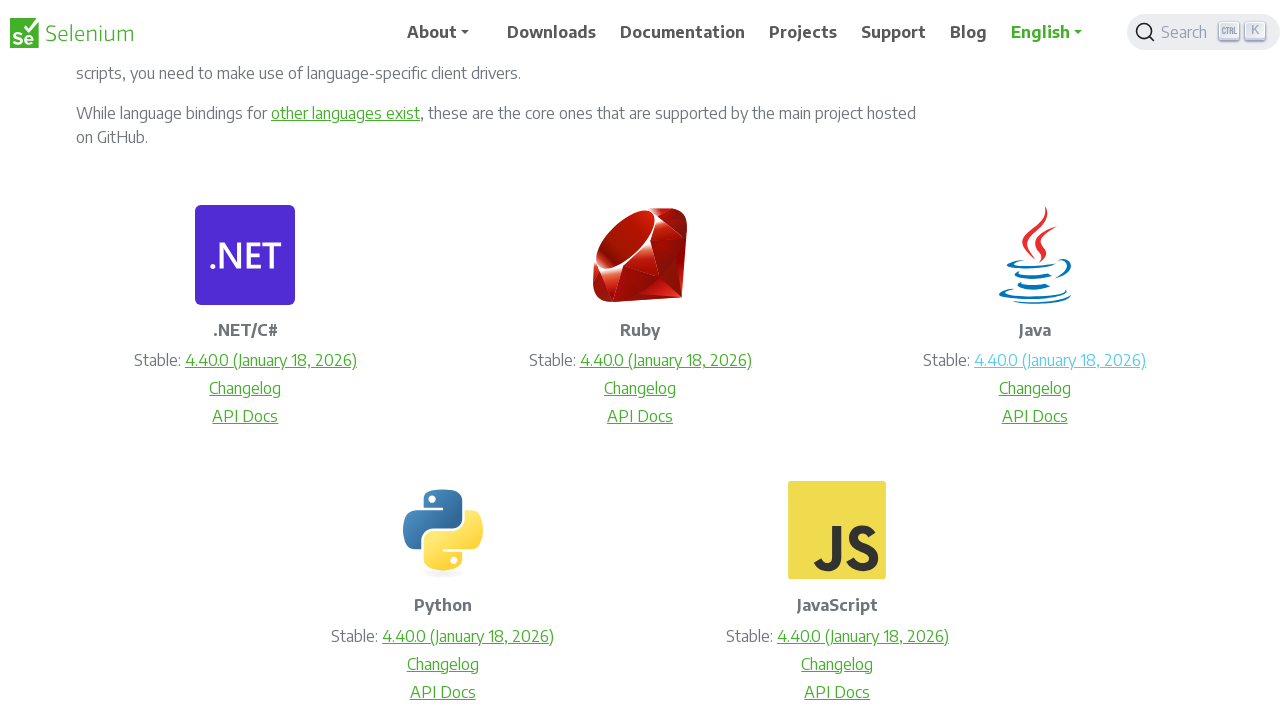